Tests filling out a text box form with name, email, and addresses, then verifies the submitted data is displayed

Starting URL: https://demoqa.com/elements

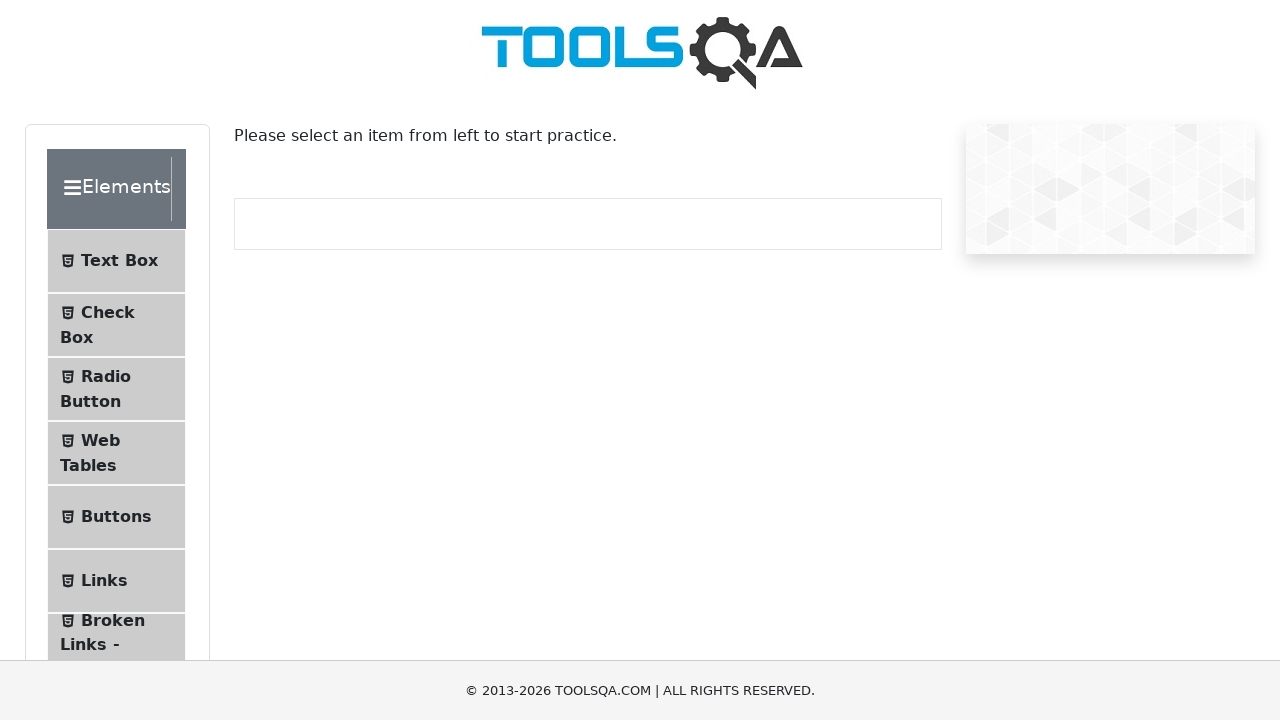

Clicked on Text Box menu item at (116, 261) on #item-0
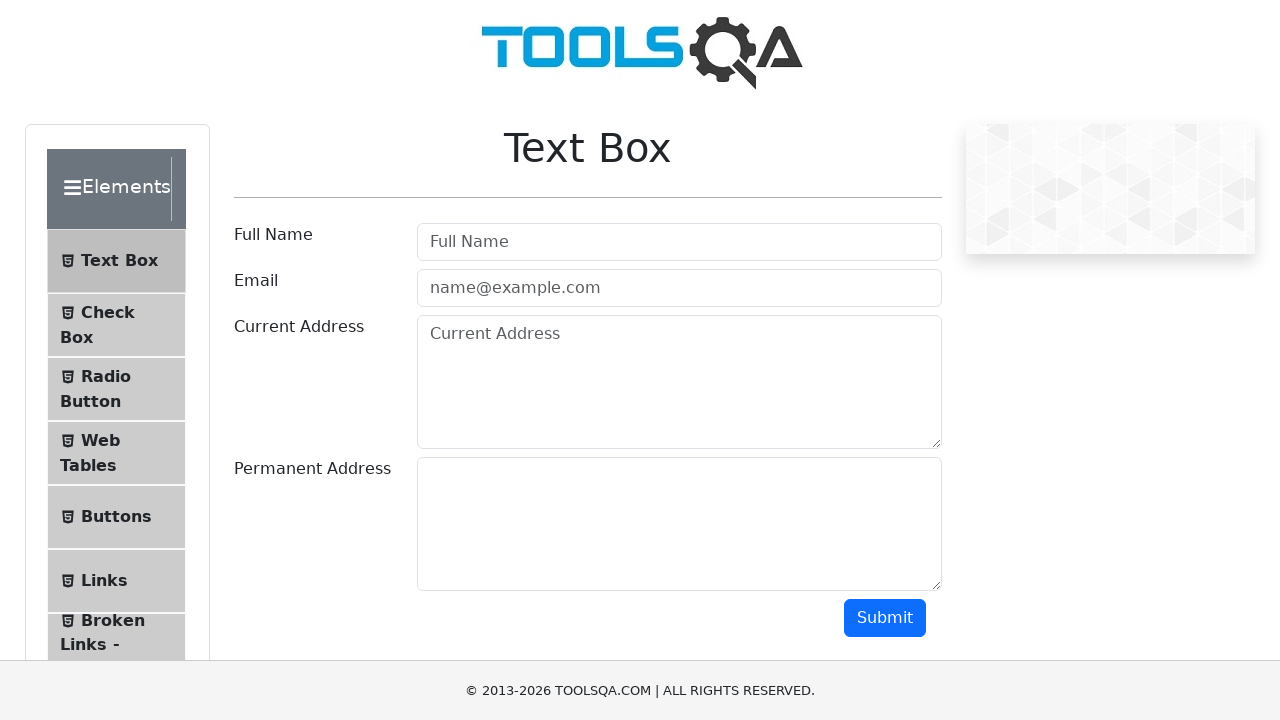

Filled name field with 'AddressLita' on #userName
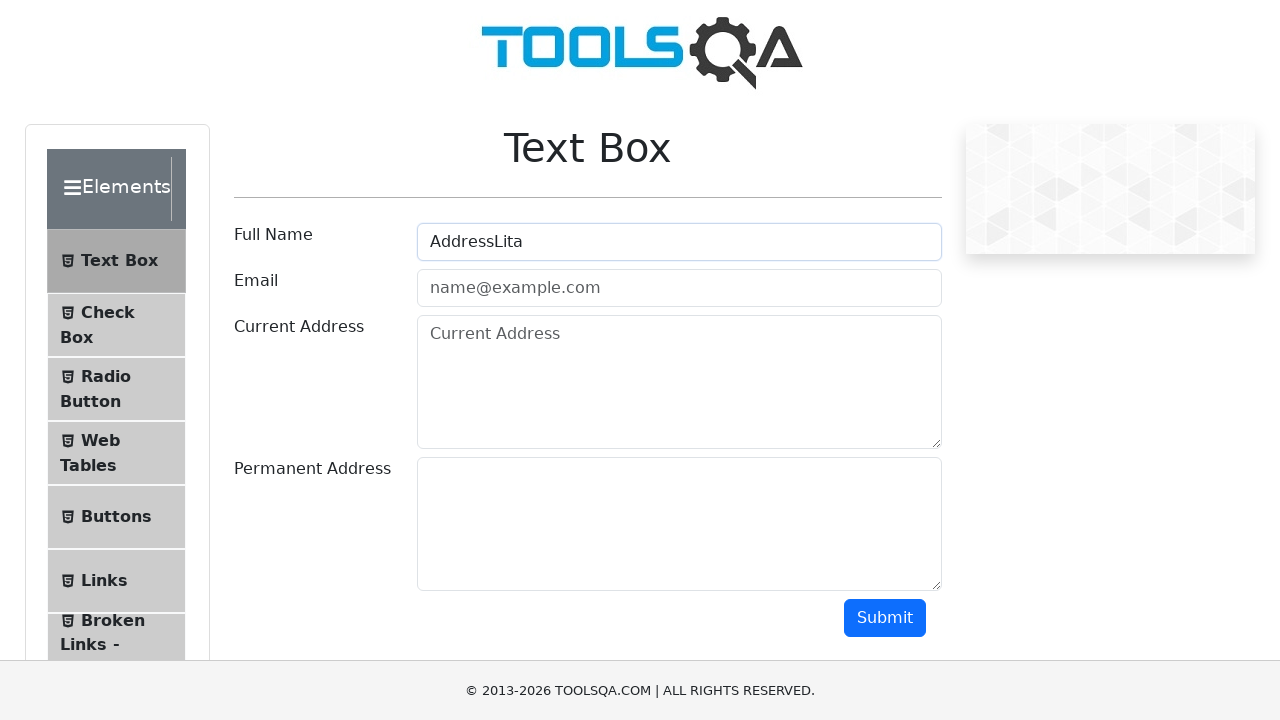

Filled email field with 'test@test.com' on #userEmail
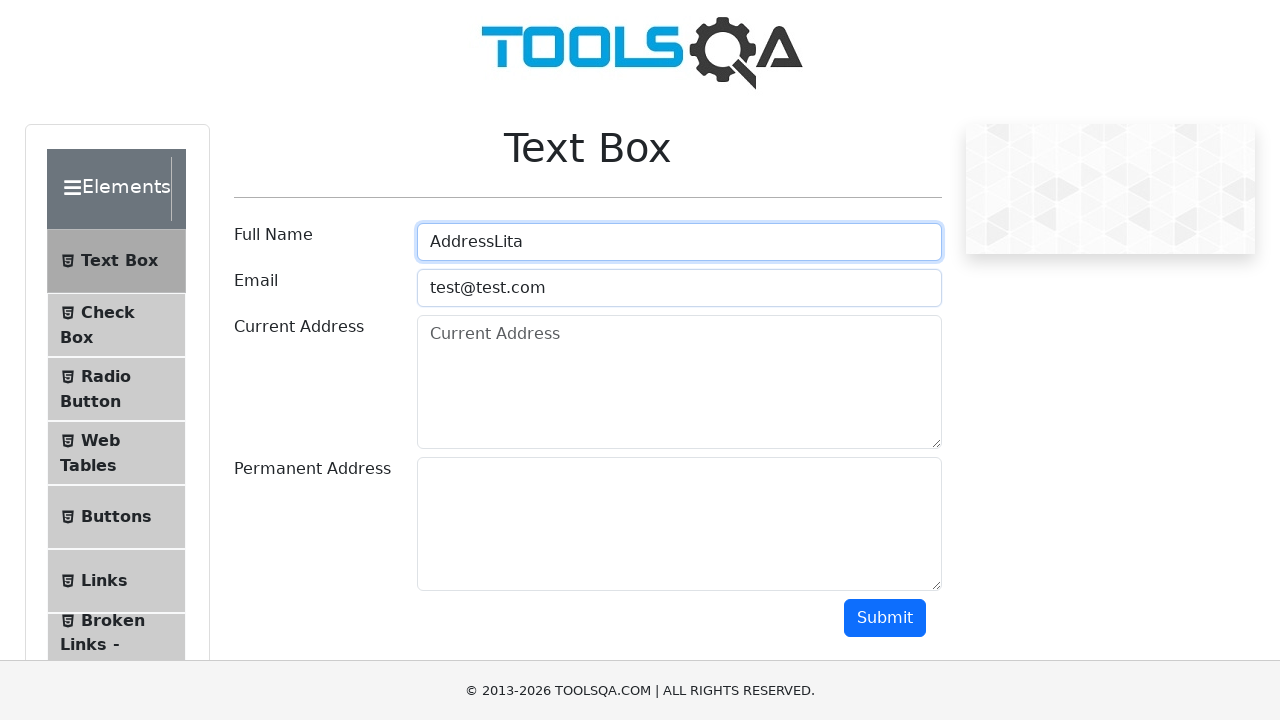

Filled current address field with 'test address' on #currentAddress
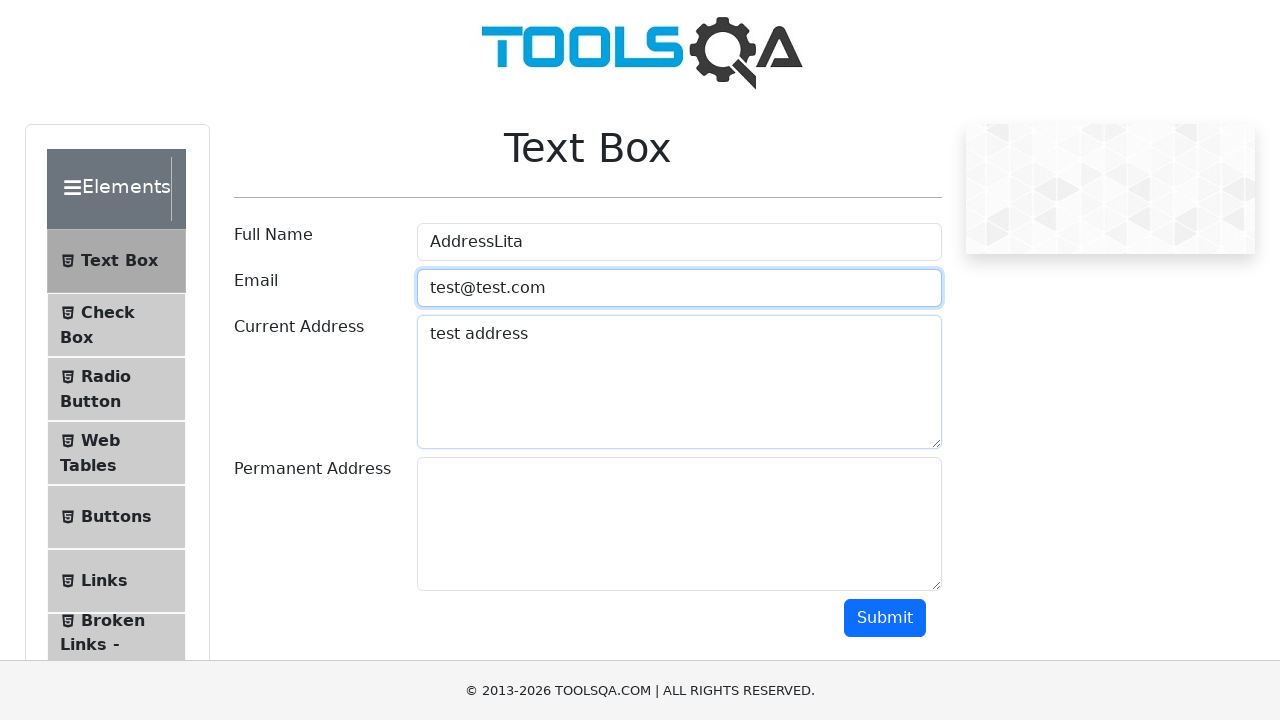

Filled permanent address field with 'test address that is permanent' on #permanentAddress
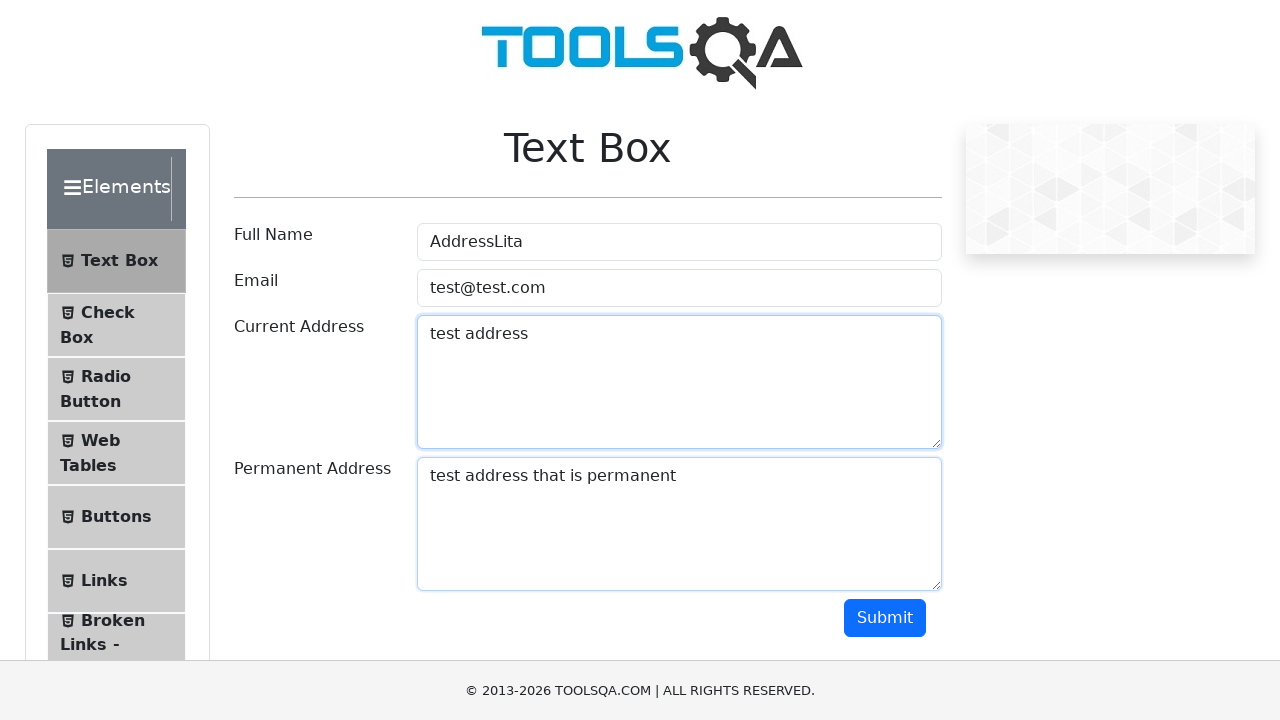

Clicked submit button to submit form at (885, 618) on #submit
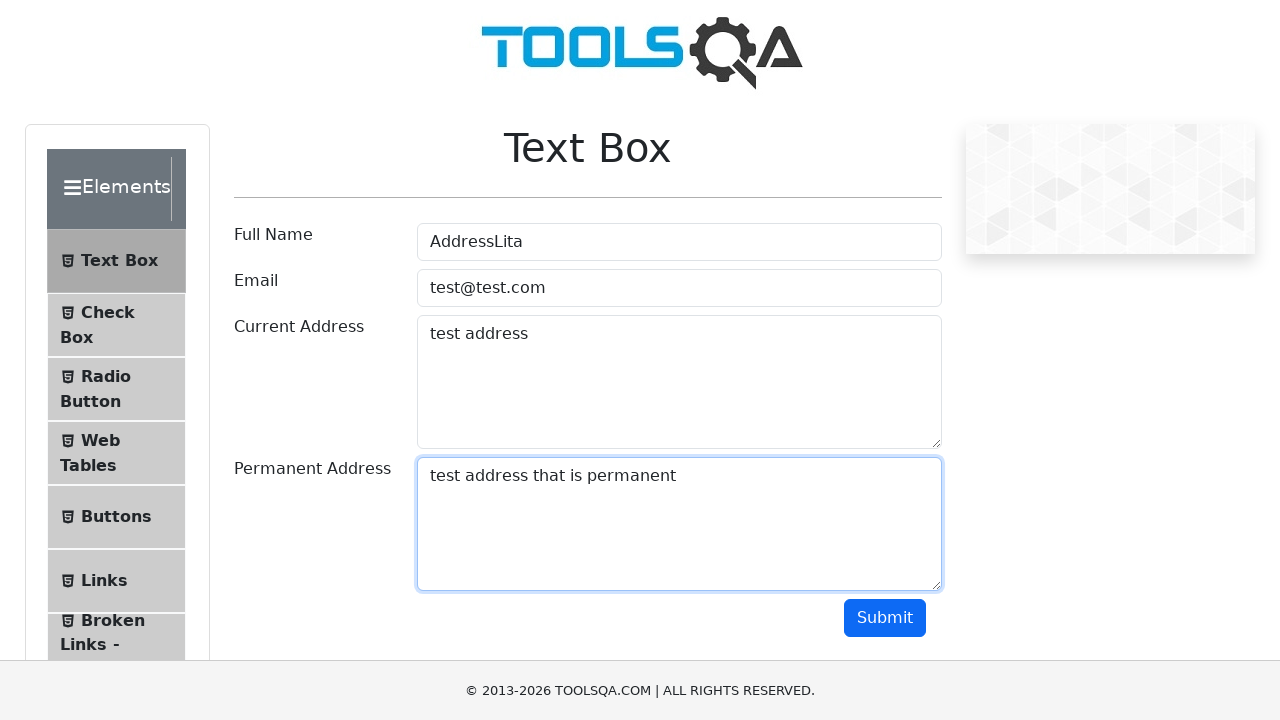

Verified name output field is displayed
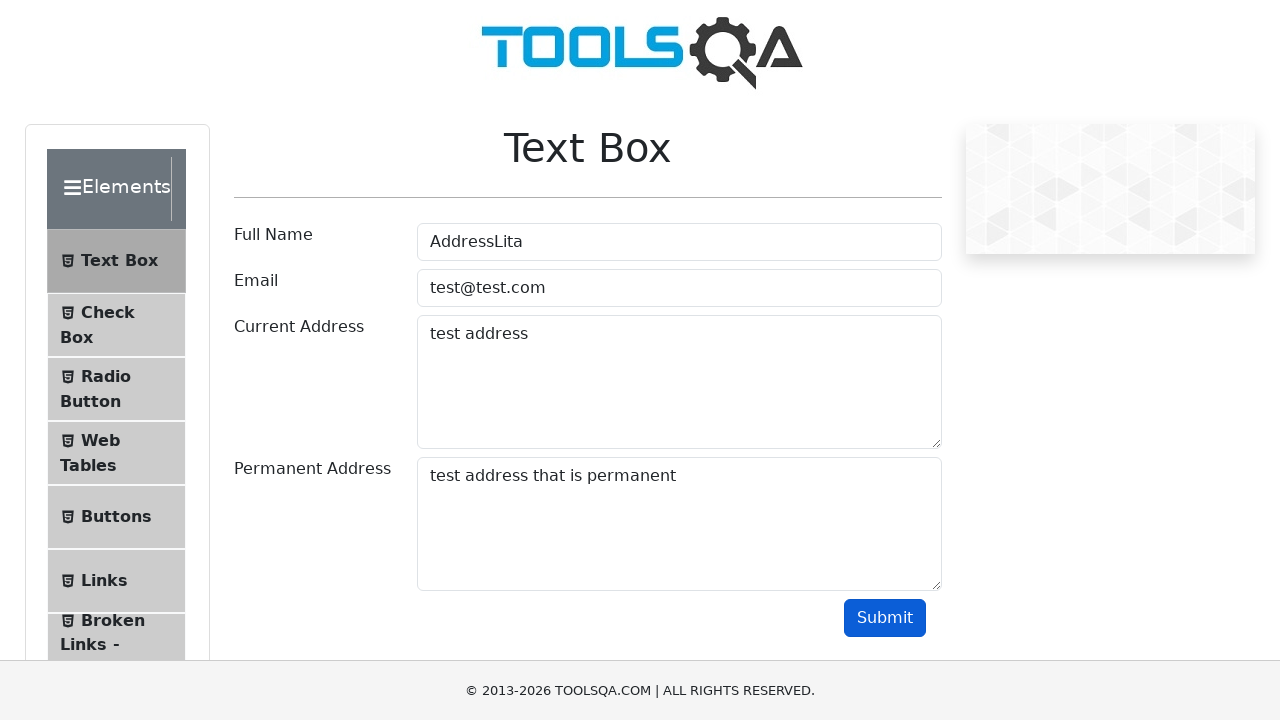

Verified email output field is displayed
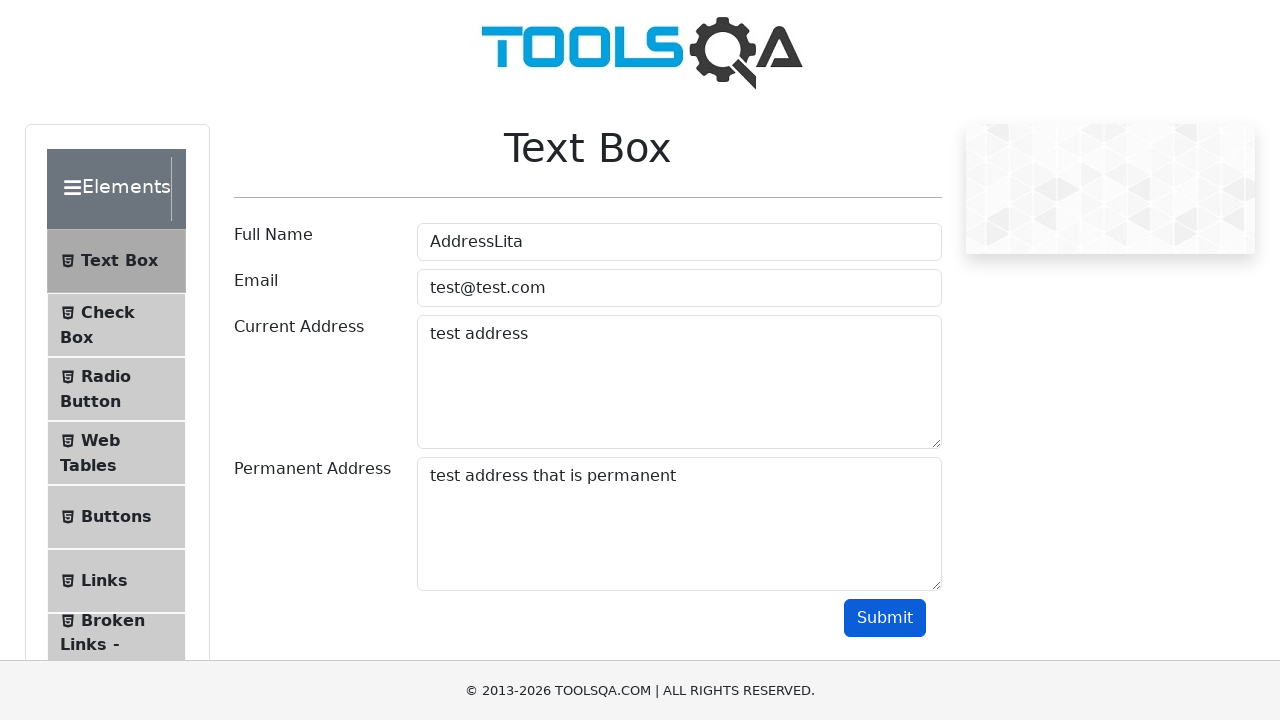

Verified current address label is displayed
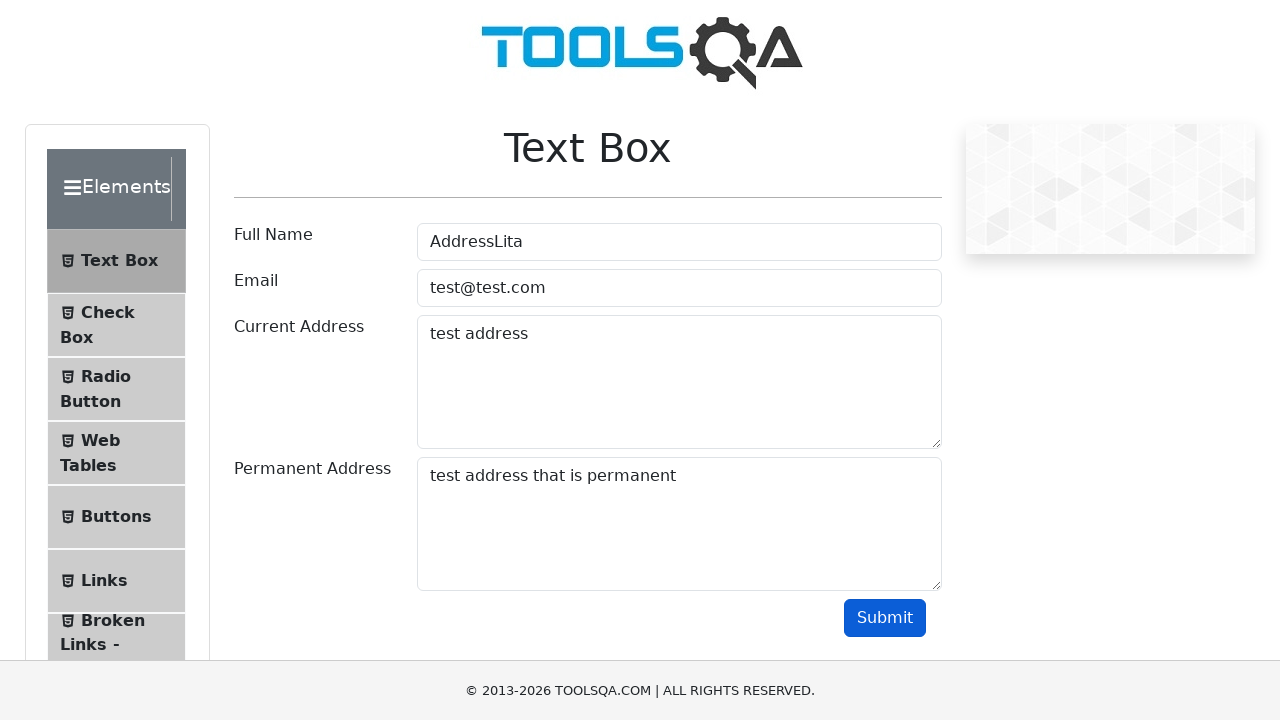

Verified permanent address output field is displayed
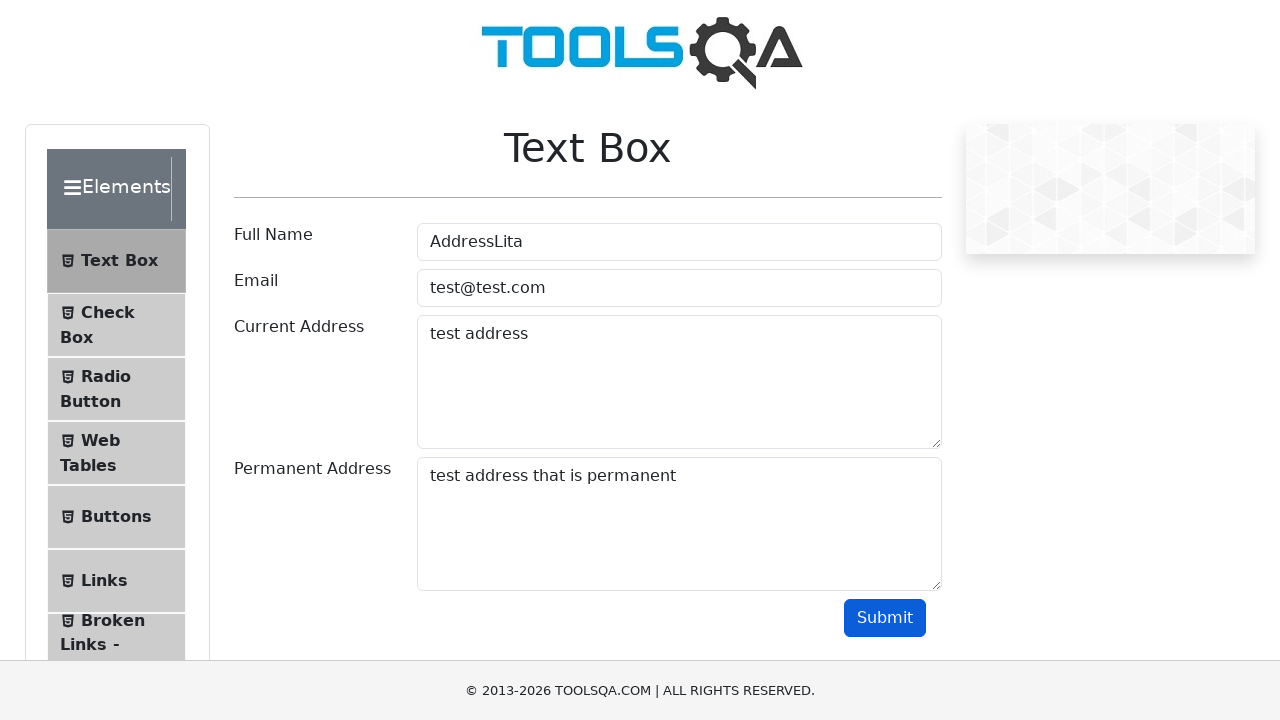

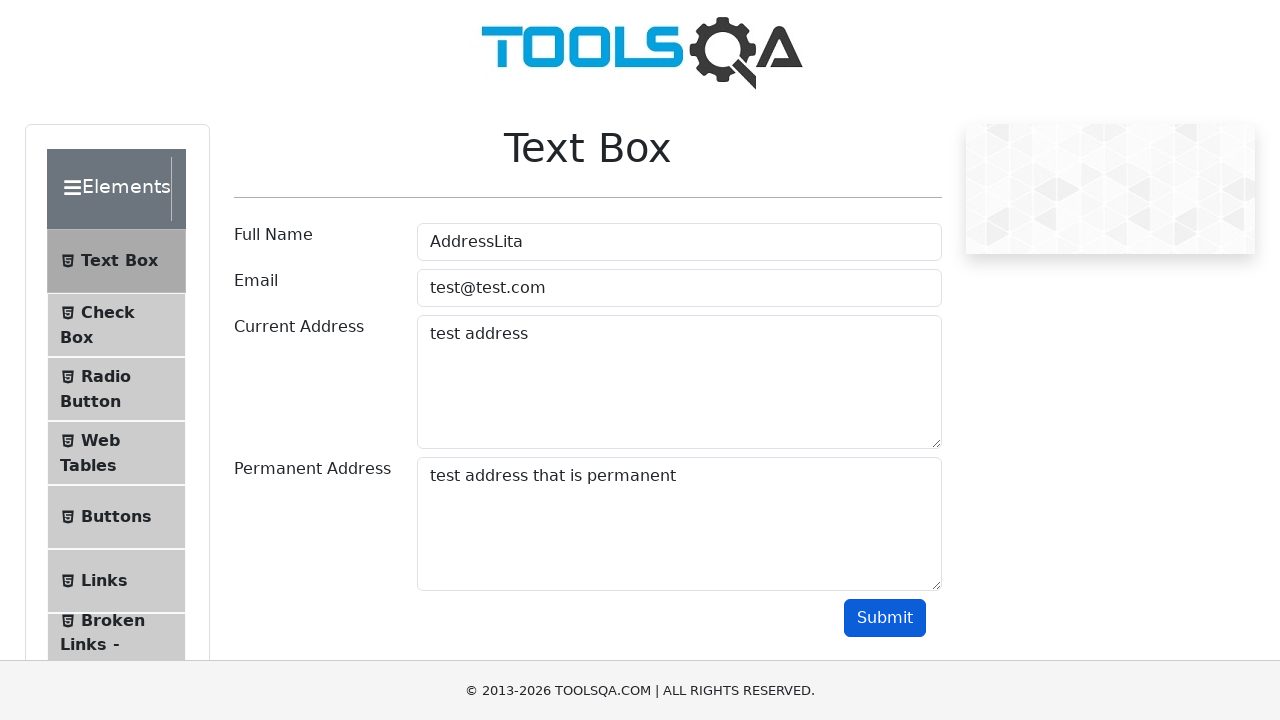